Tests dynamic controls page by clicking Remove button, verifying "It's gone!" message appears, then clicking Add button and verifying "It's back!" message appears.

Starting URL: https://the-internet.herokuapp.com/dynamic_controls

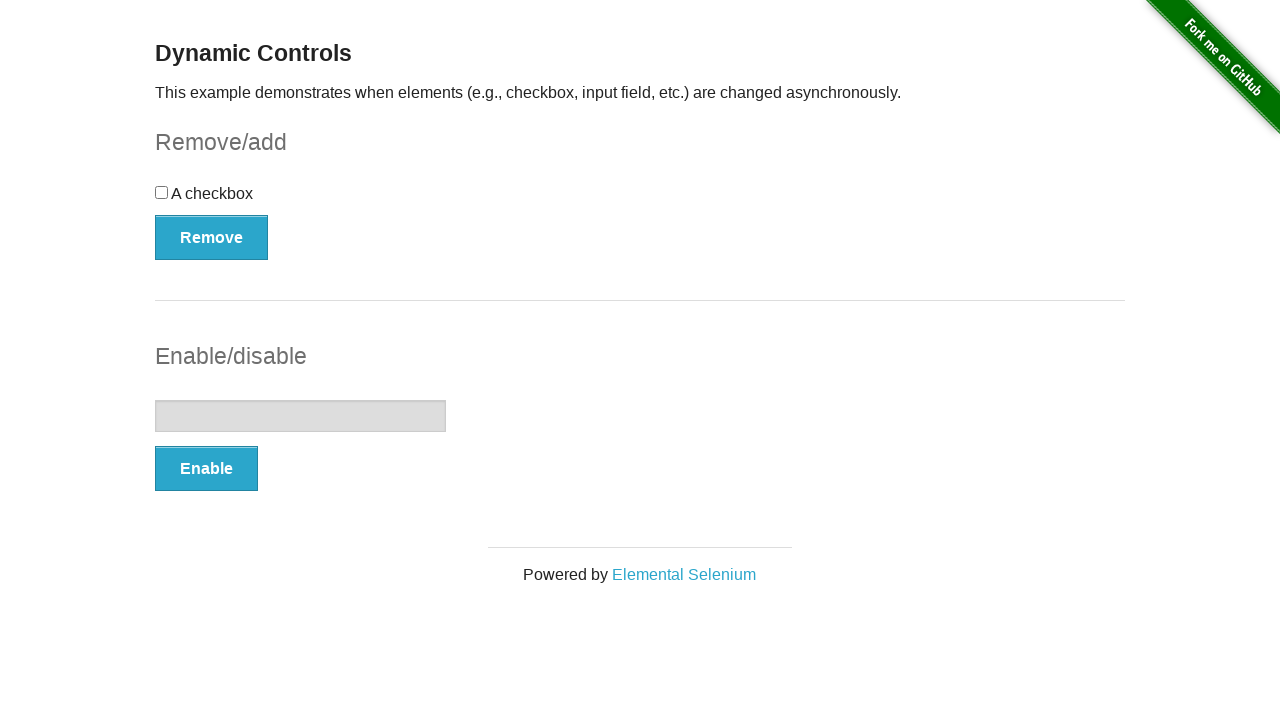

Clicked Remove button at (212, 237) on xpath=(//button[@type='button'])[1]
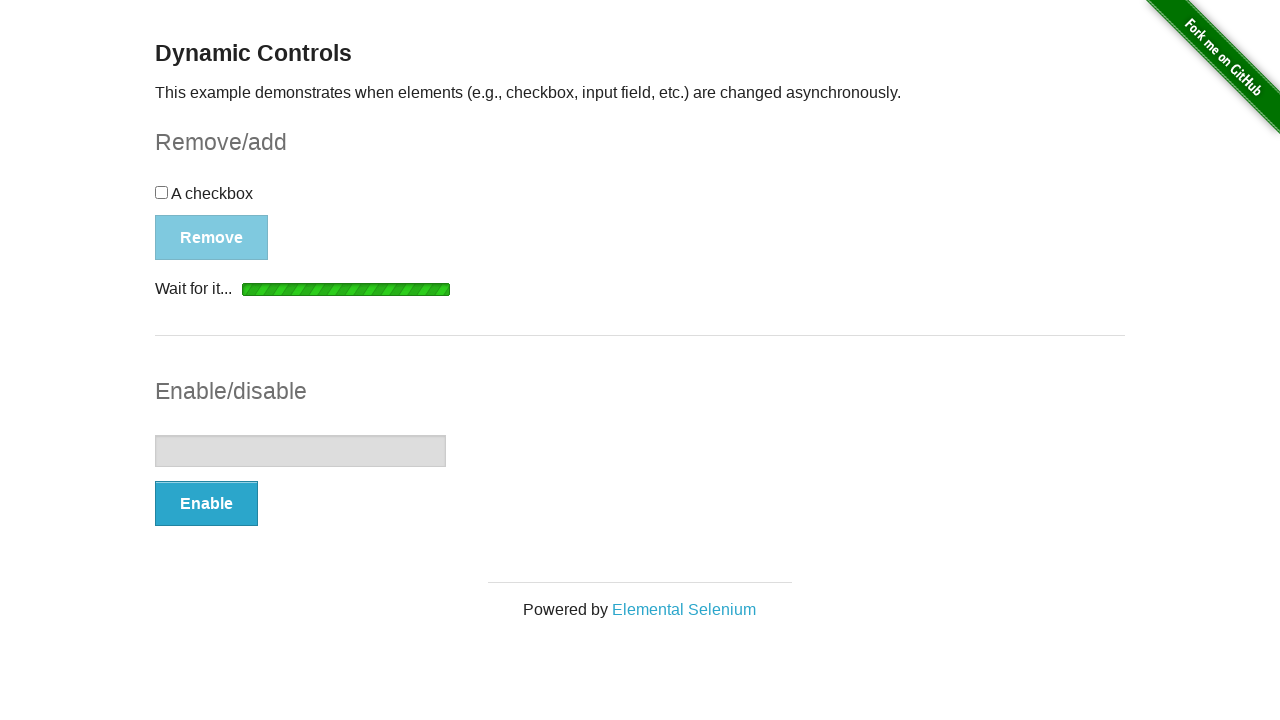

Waited for message element to appear
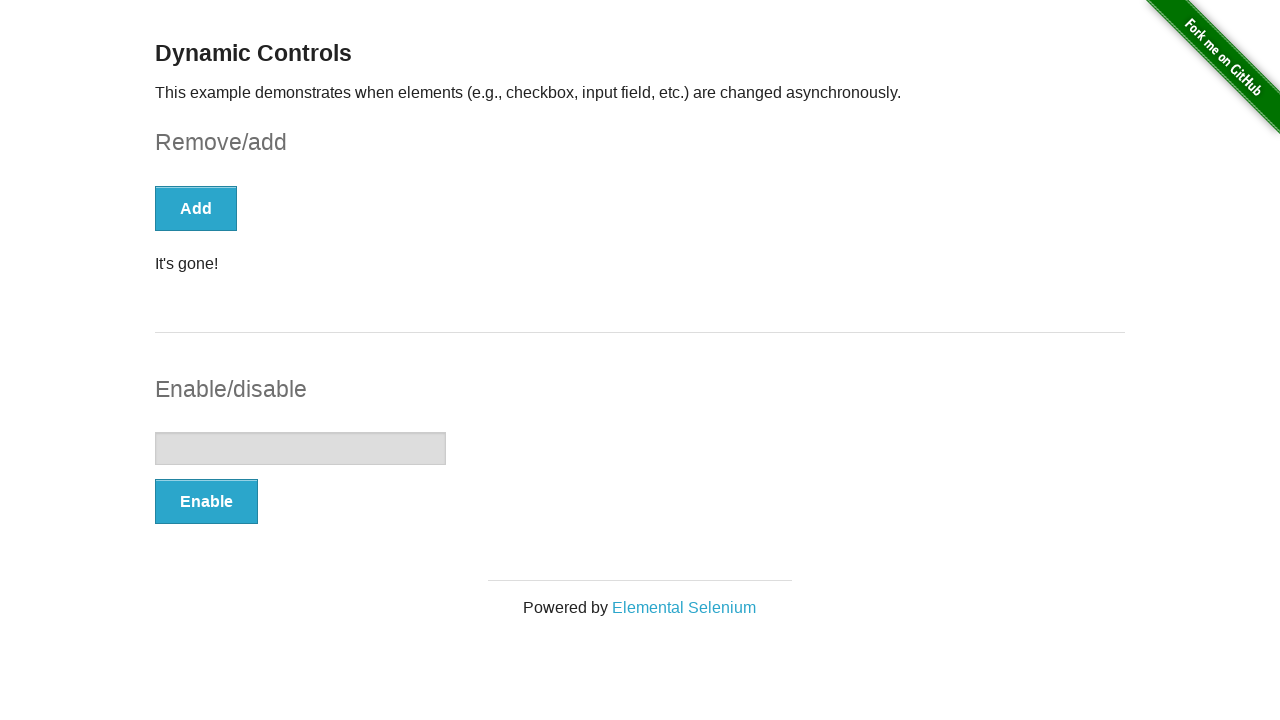

Verified 'It's gone!' message is visible
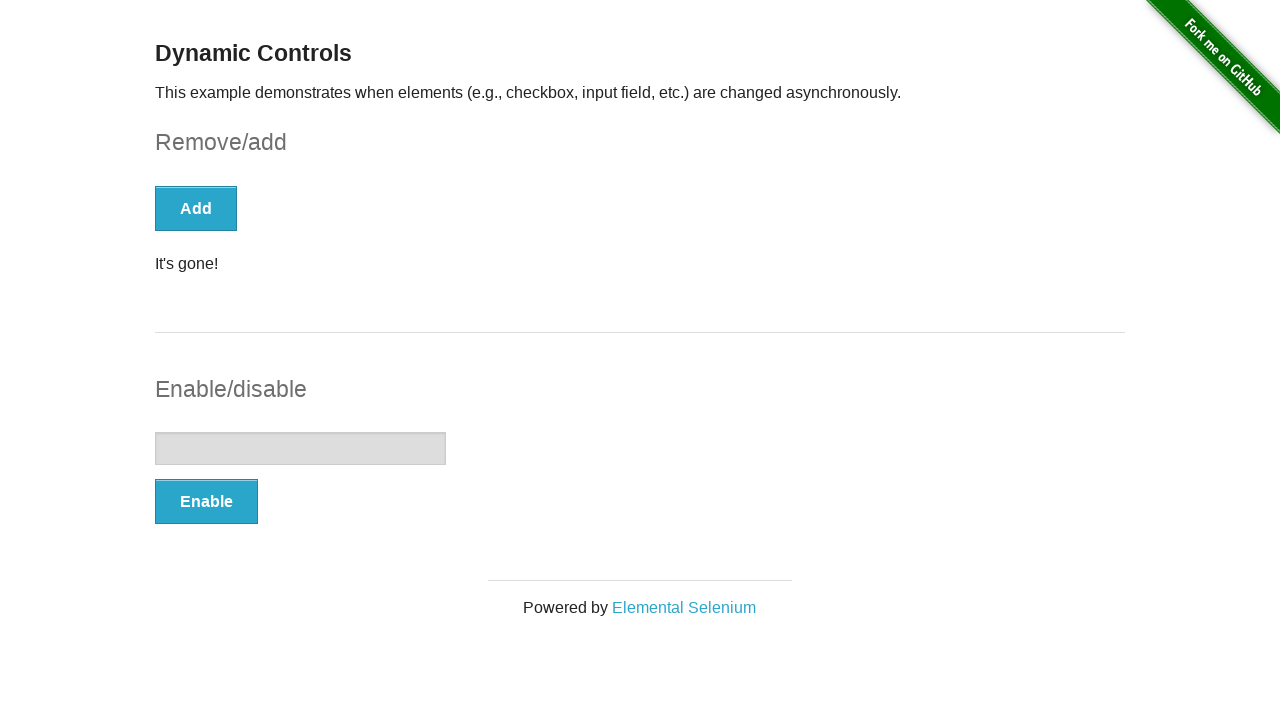

Clicked Add button at (196, 208) on xpath=(//button[@type='button'])[1]
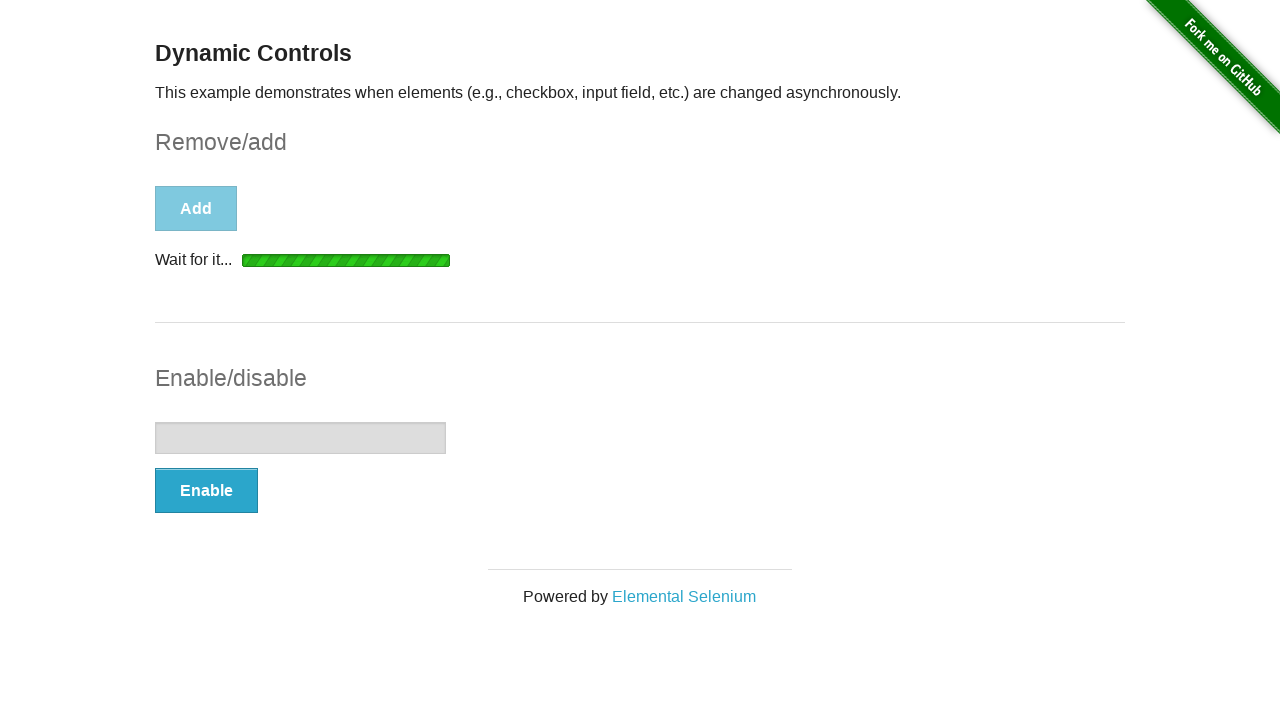

Waited for message element to reappear
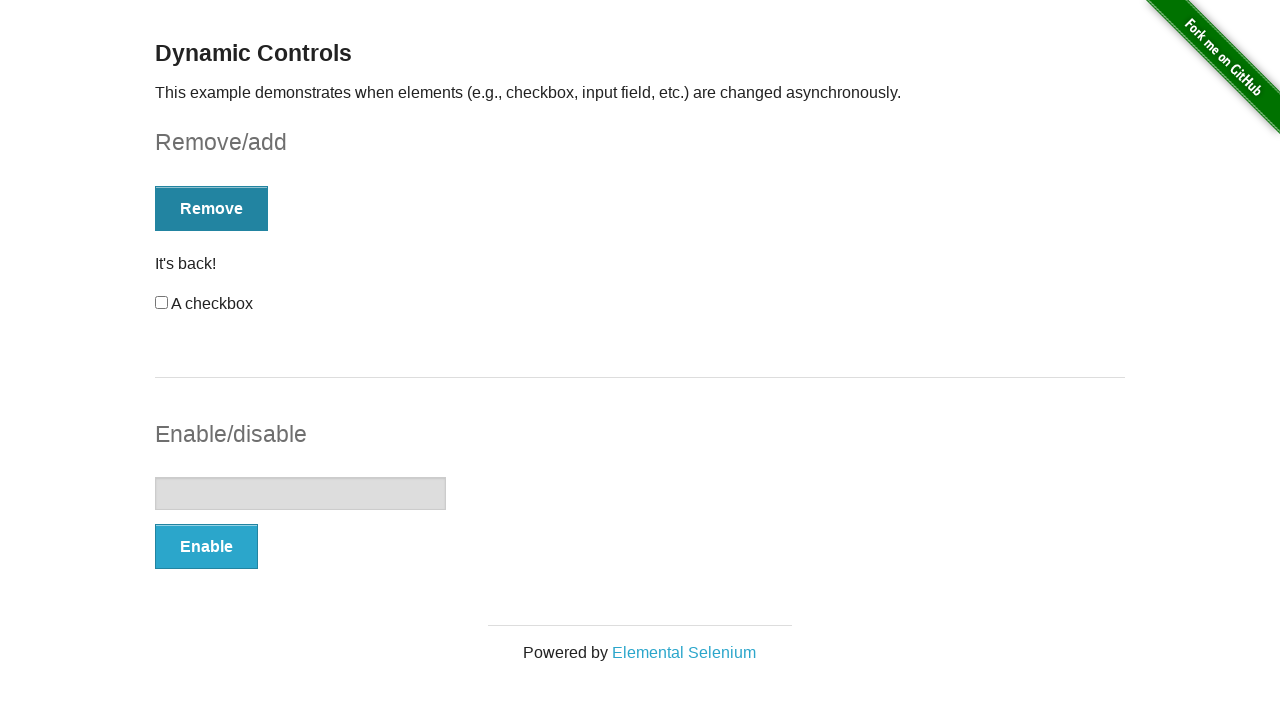

Verified 'It's back!' message is visible
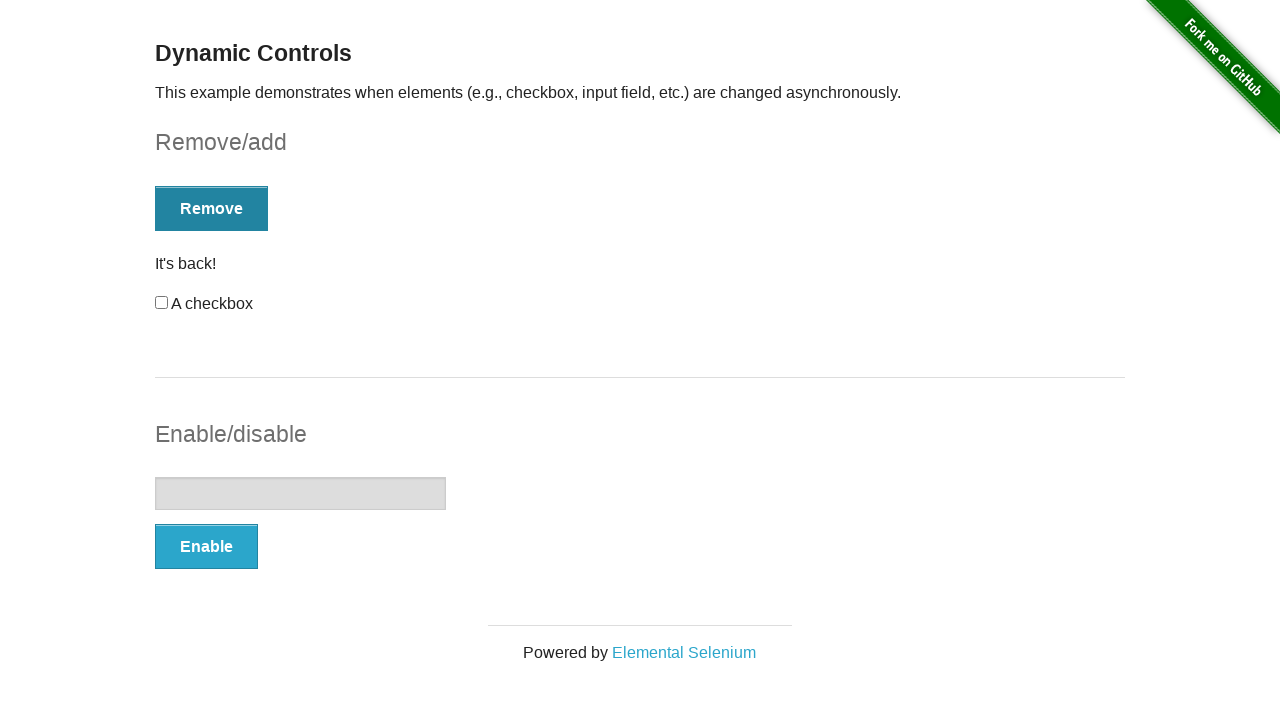

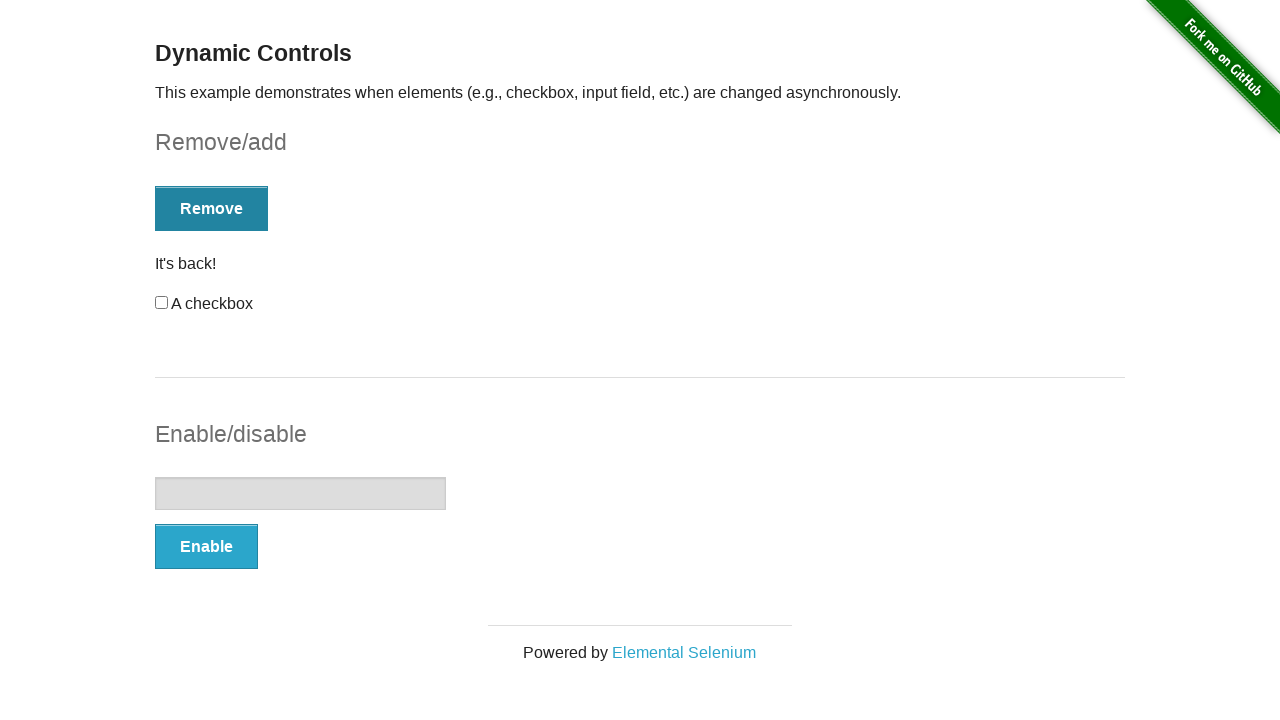